Tests form filling functionality on a practice website by entering name, email, password, selecting gender, choosing a radio button, entering birthdate, and submitting the form.

Starting URL: https://rahulshettyacademy.com/angularpractice/

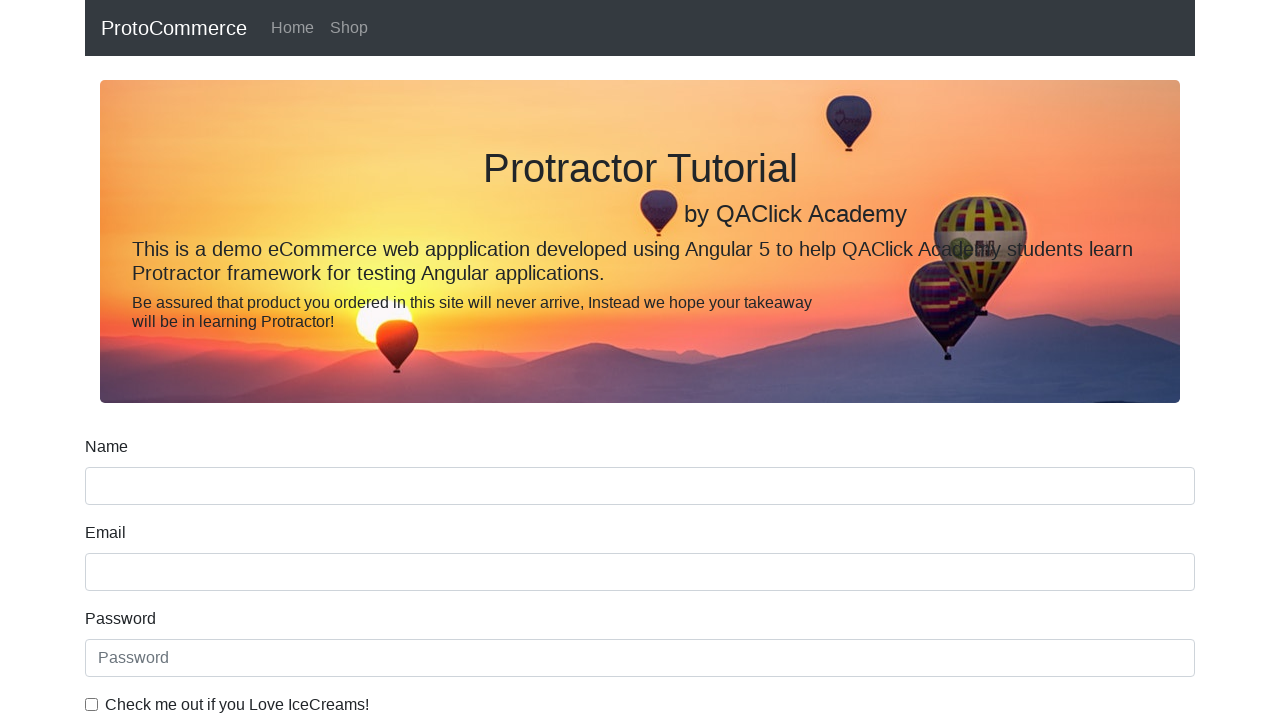

Filled name field with 'Shriya' on input[name='name']
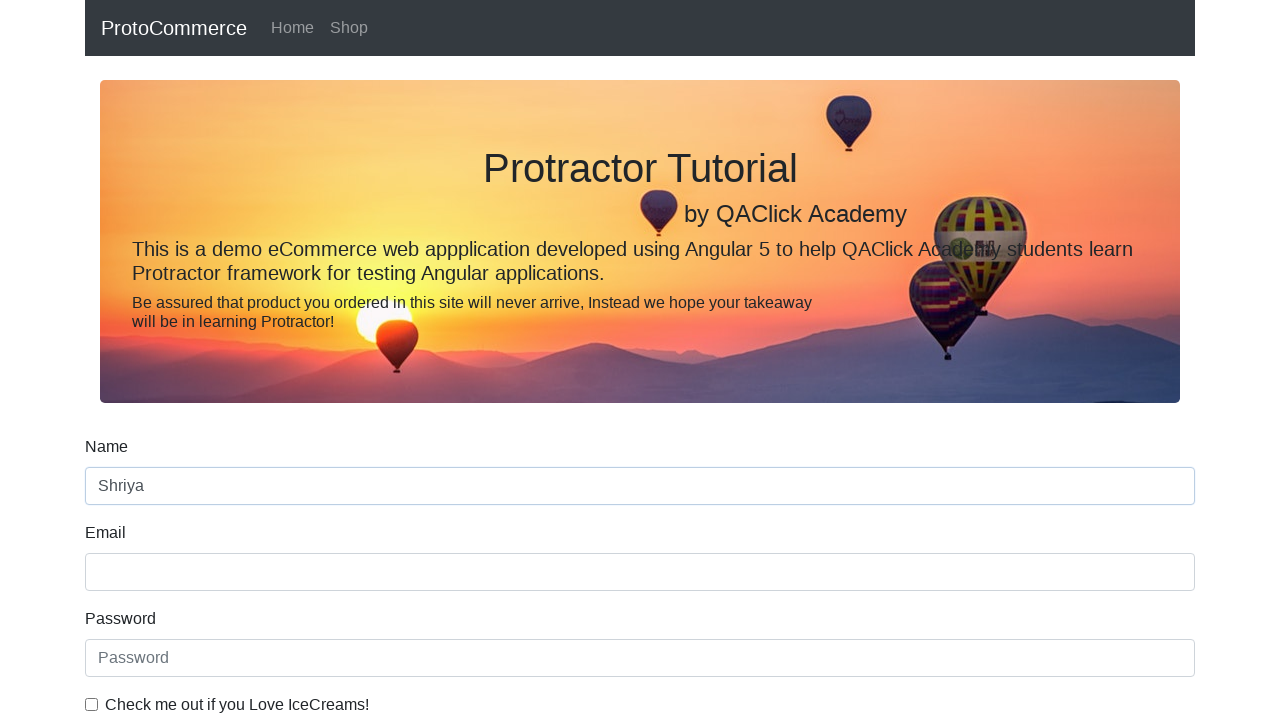

Filled email field with 'testuser87@email.com' on input[name='email']
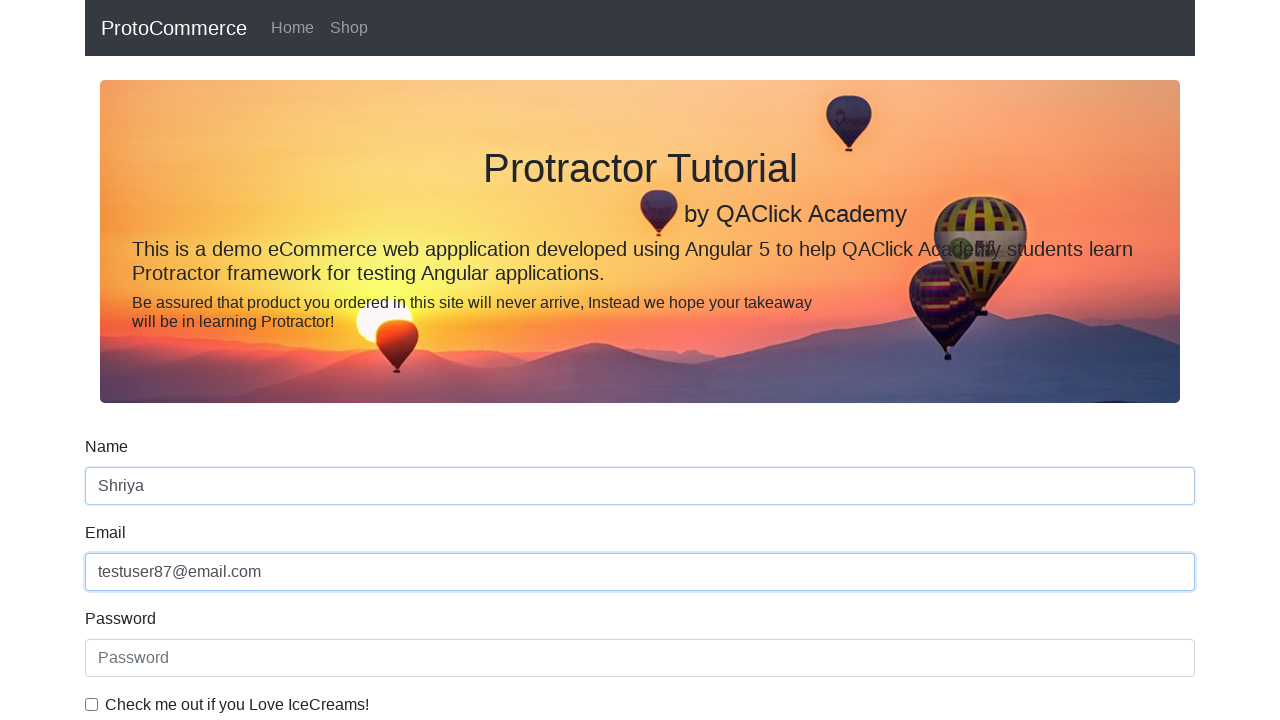

Filled password field with 'TestPass456!' on input#exampleInputPassword1
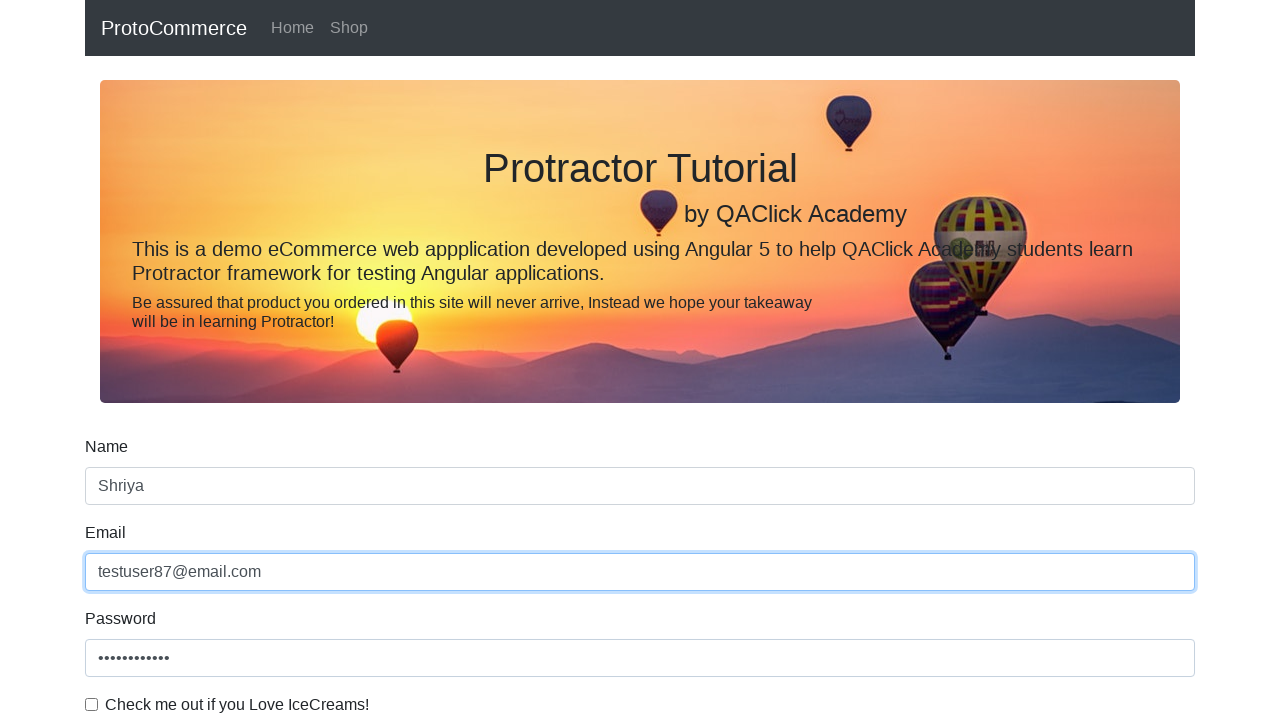

Checked the checkbox at (92, 704) on input#exampleCheck1
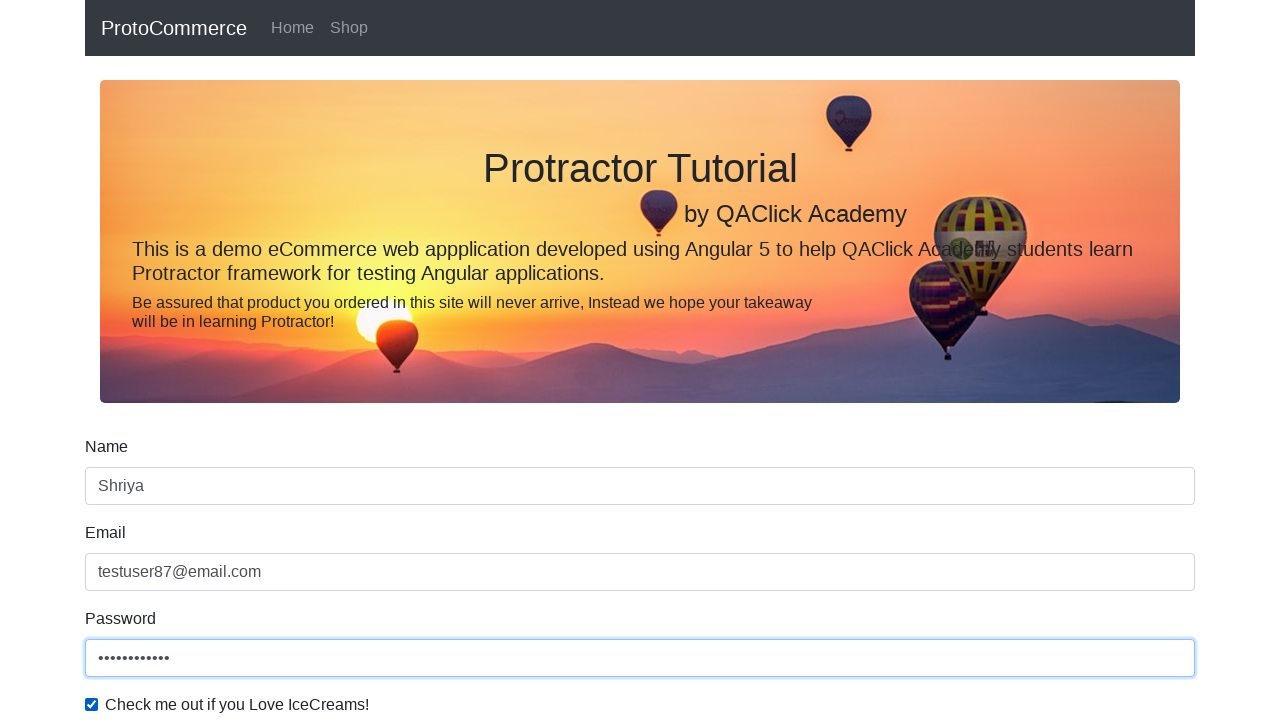

Selected 'Female' from gender dropdown on select#exampleFormControlSelect1
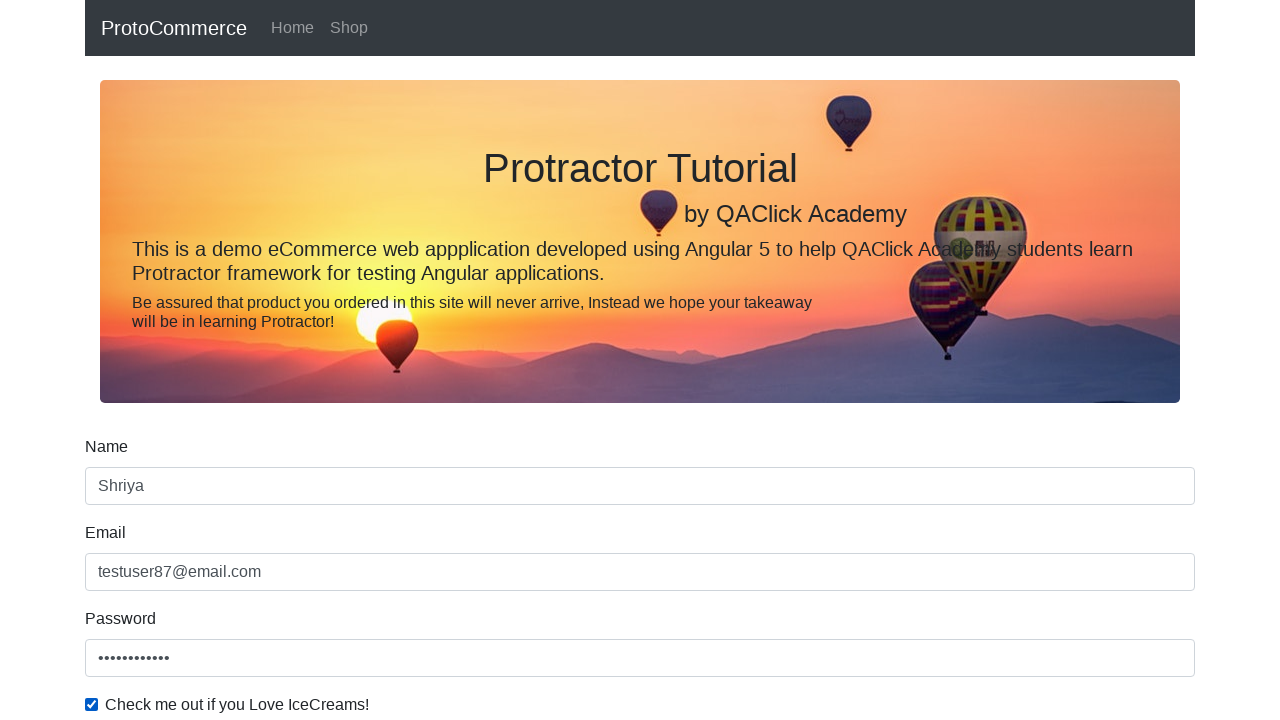

Clicked radio button for Employed status at (326, 360) on input#inlineRadio2
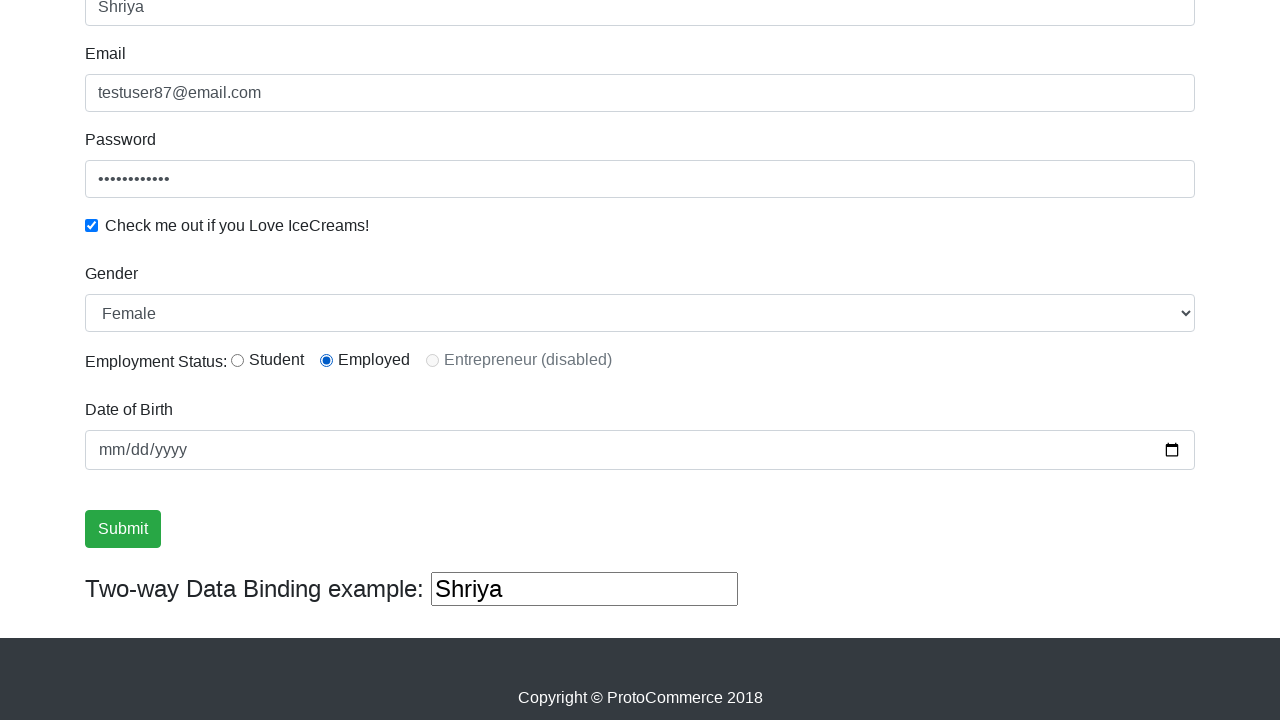

Filled date of birth with '1998-01-01' on input[name='bday']
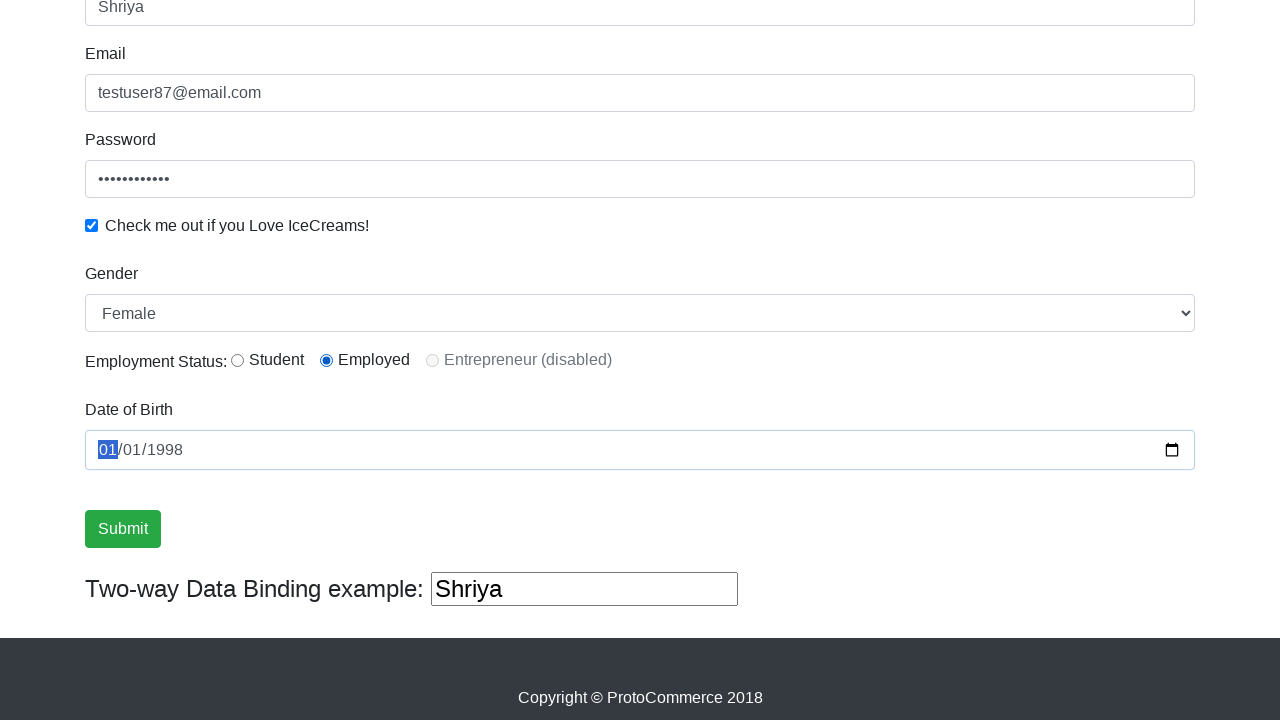

Clicked submit button at (123, 529) on input.btn.btn-success
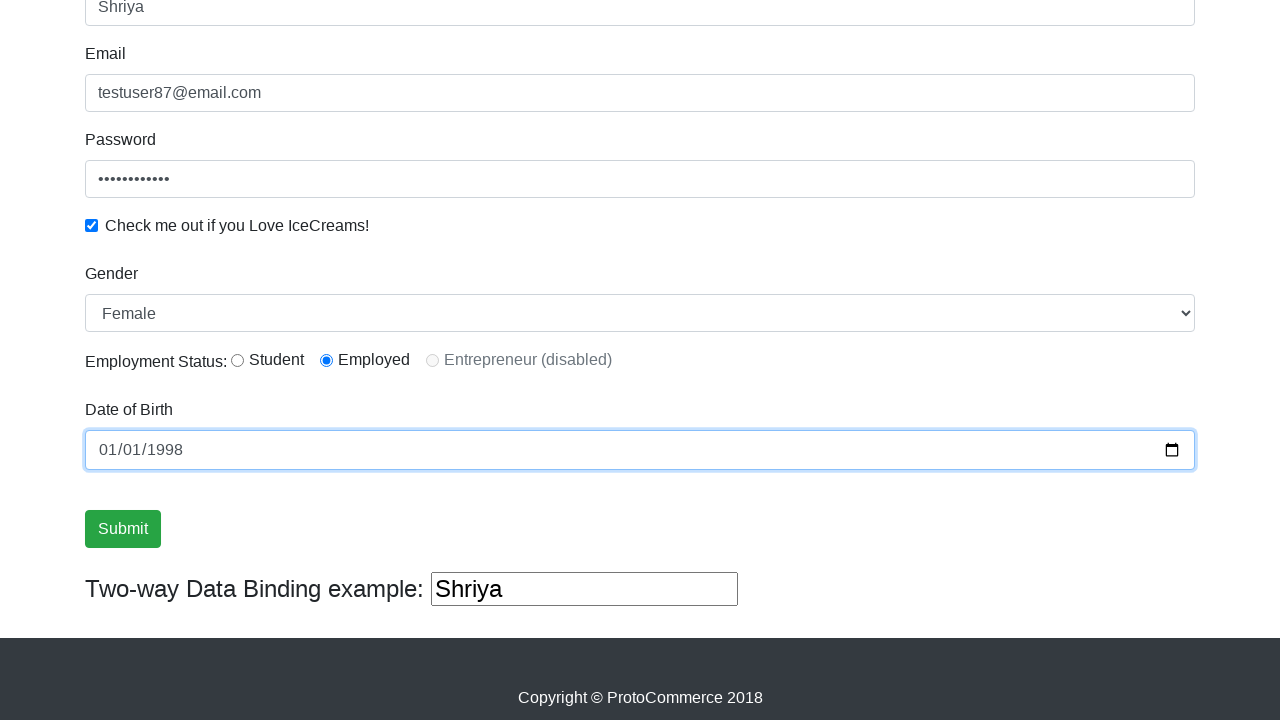

Form submission successful - success message appeared
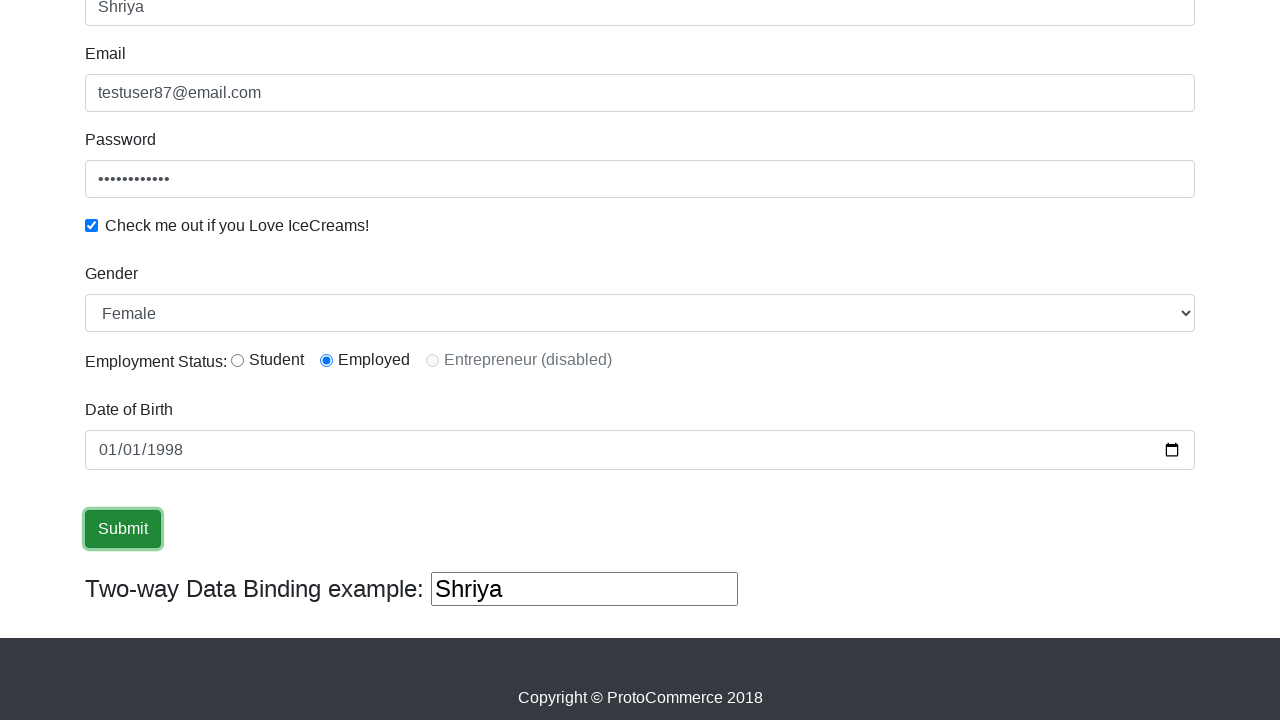

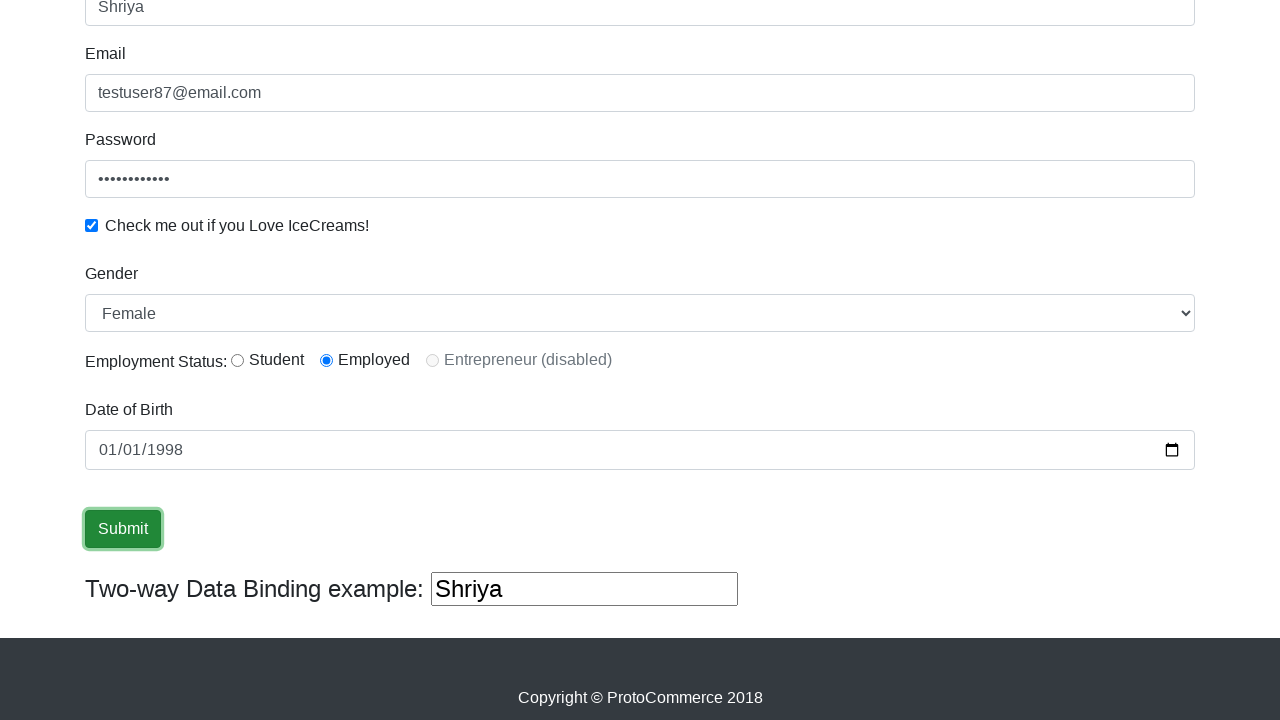